Tests a math form by reading a value, calculating a result using logarithm and sine functions, filling the answer, clicking checkboxes, and submitting the form.

Starting URL: http://suninjuly.github.io/math.html

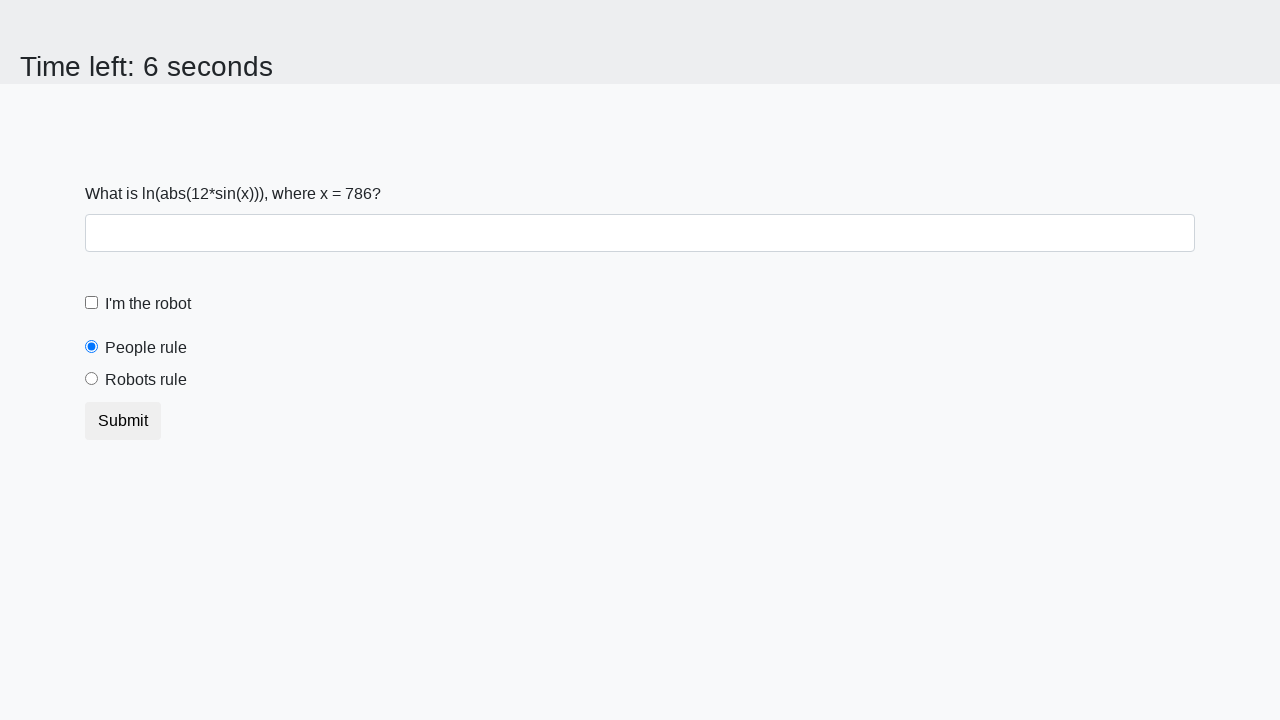

Retrieved x value from the math form
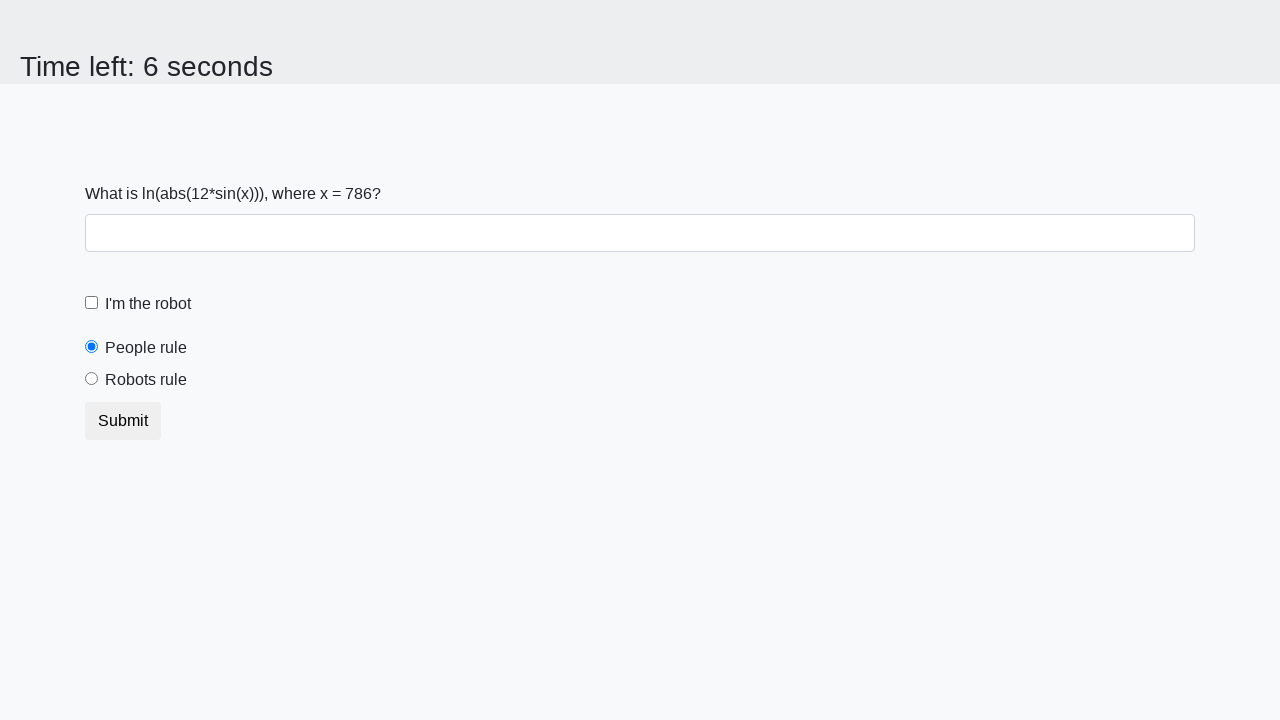

Calculated answer using logarithm and sine functions
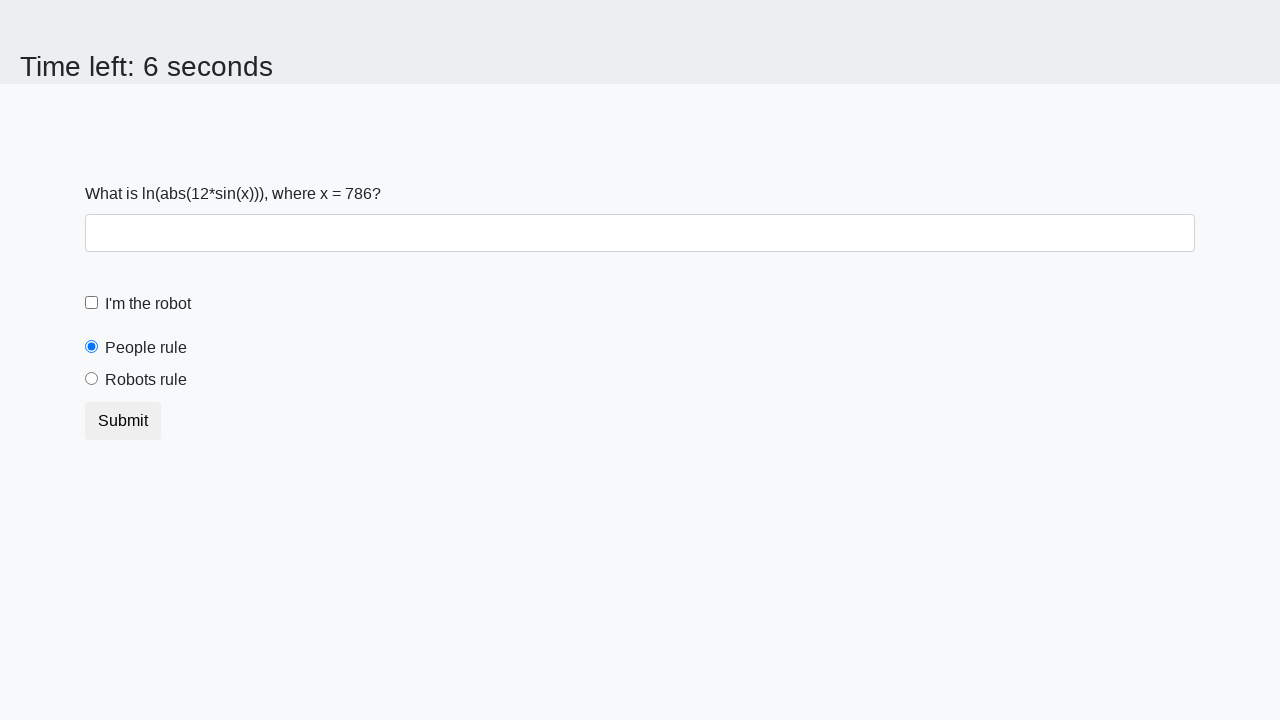

Filled answer field with calculated result on #answer
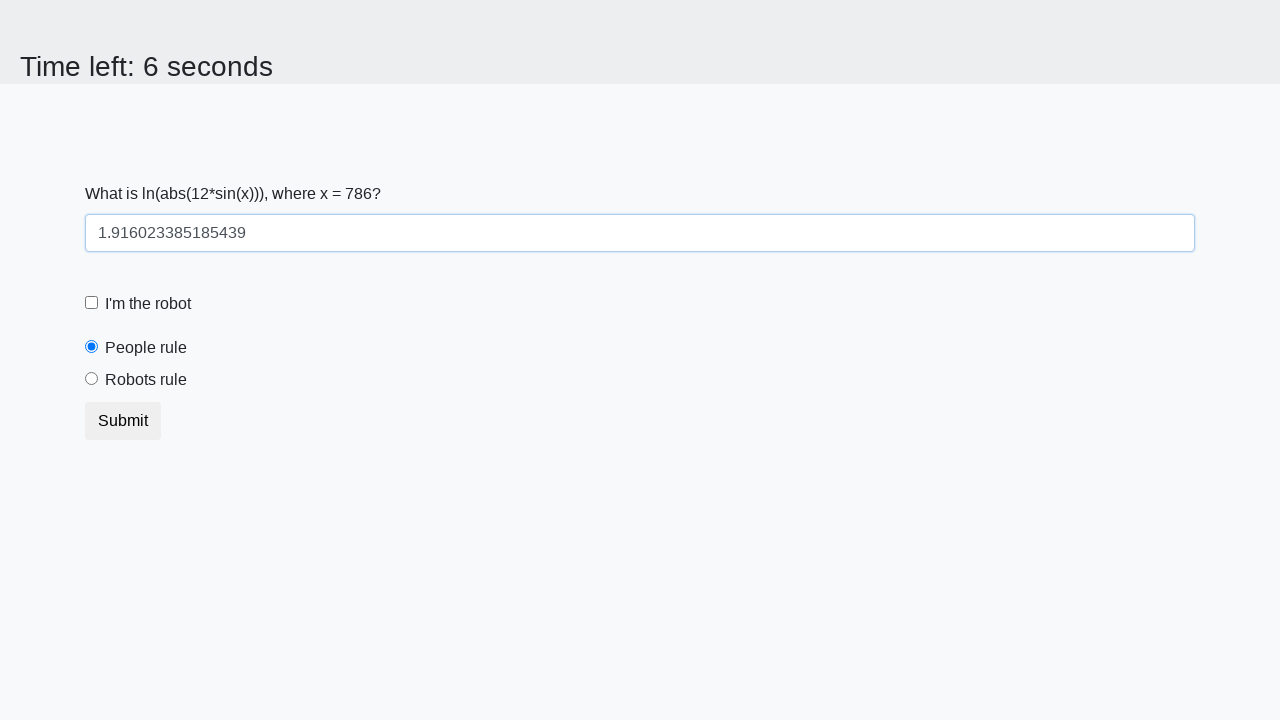

Clicked the robot checkbox at (92, 303) on #robotCheckbox
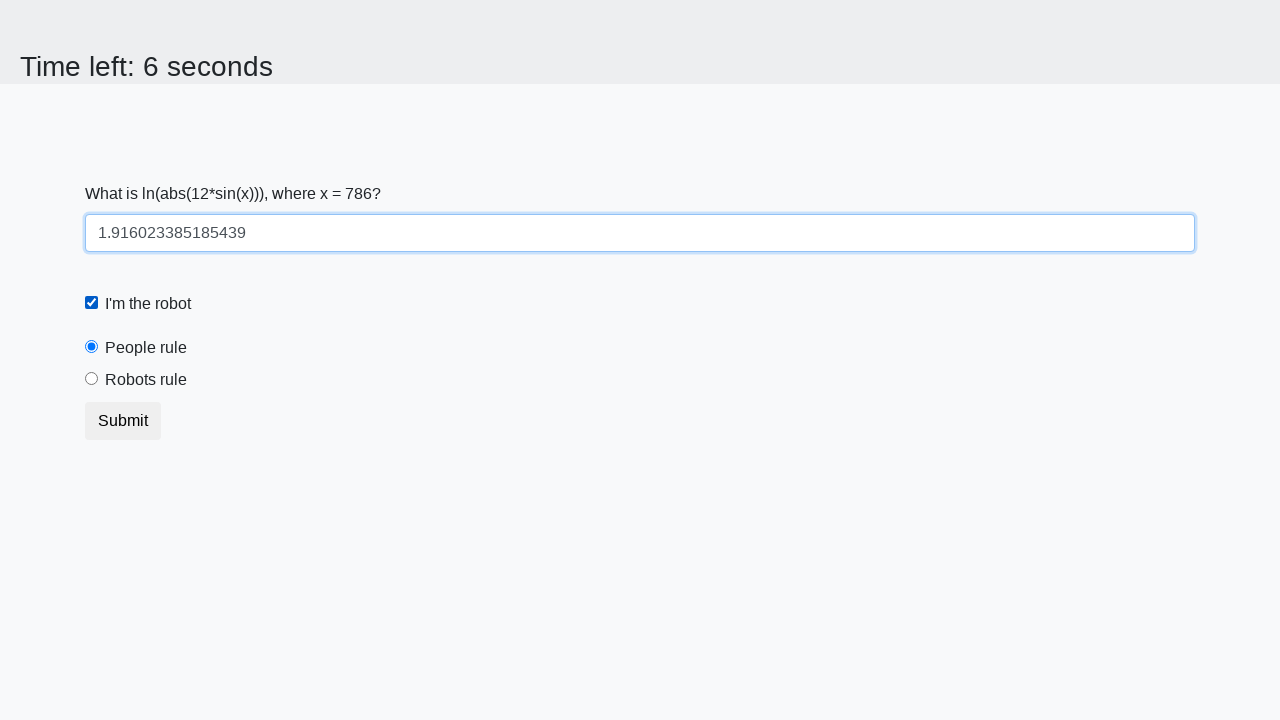

Clicked the robots rule checkbox at (92, 379) on #robotsRule
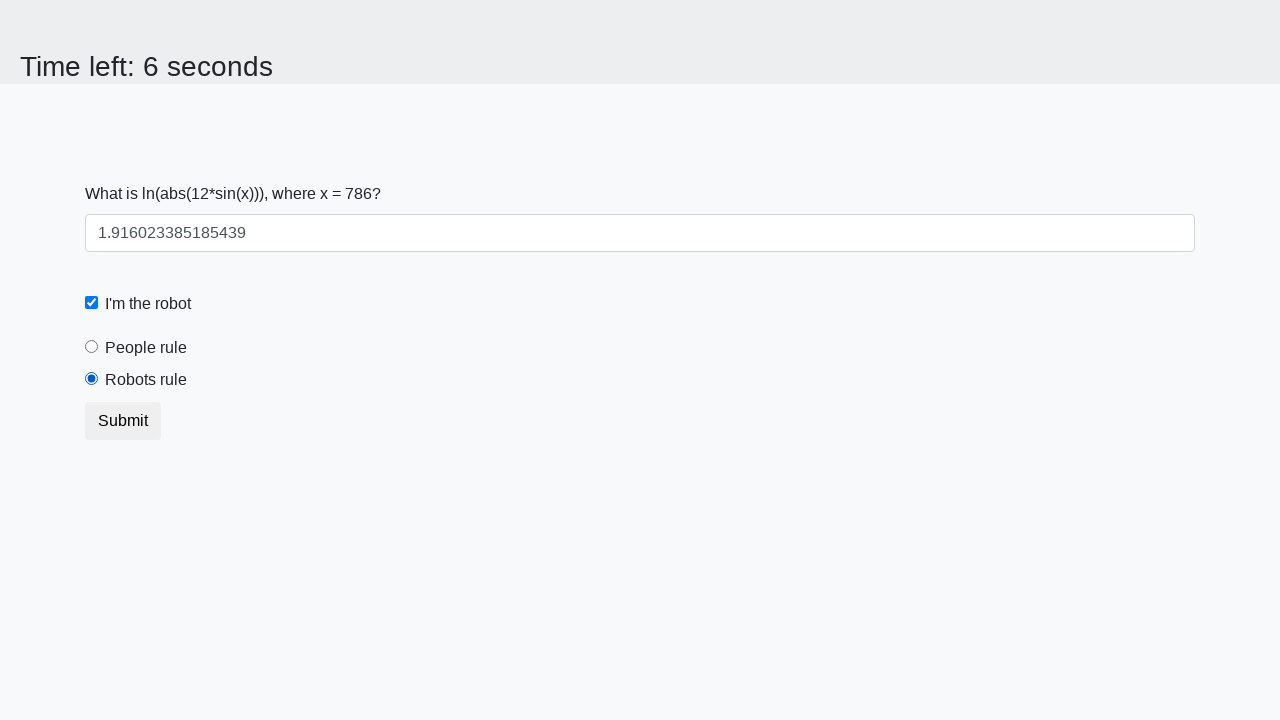

Submitted the math form at (123, 421) on body > div.container > form > button
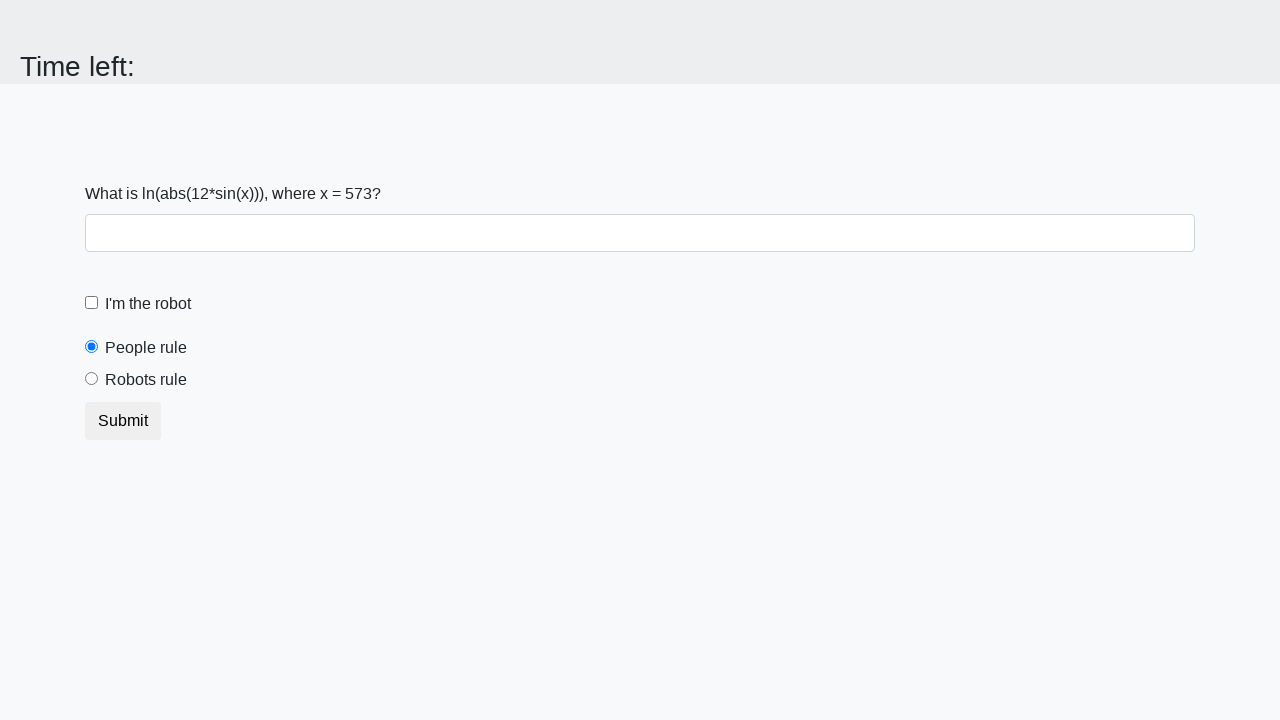

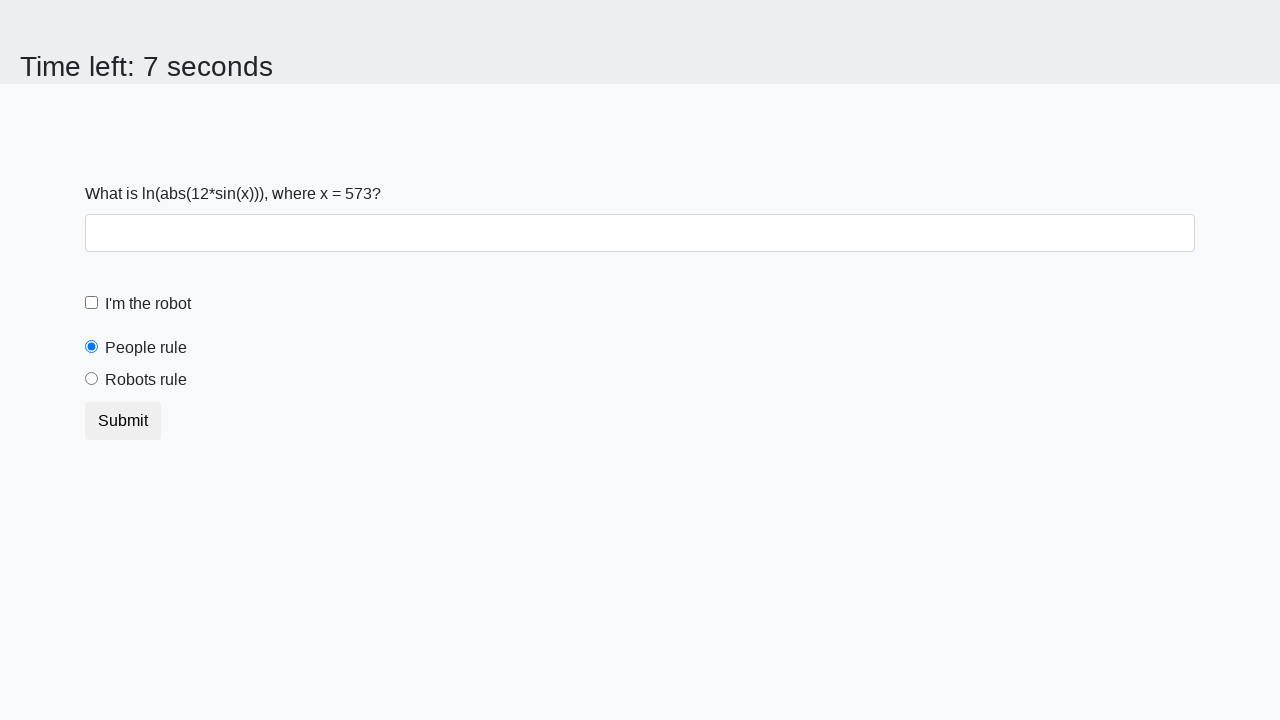